Tests add/remove elements functionality by clicking the add button and then clicking the newly added element

Starting URL: http://the-internet.herokuapp.com/add_remove_elements/

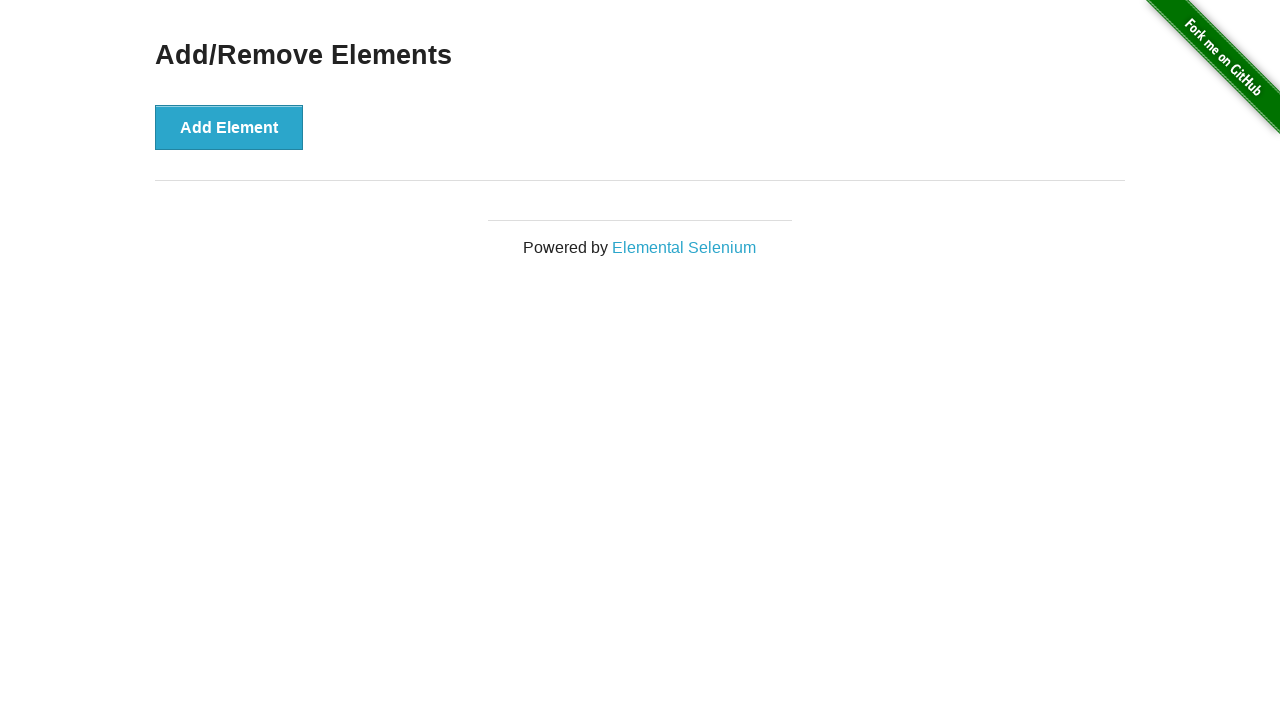

Clicked the Add Element button at (229, 127) on xpath=//html/body/div[2]/div/div/button
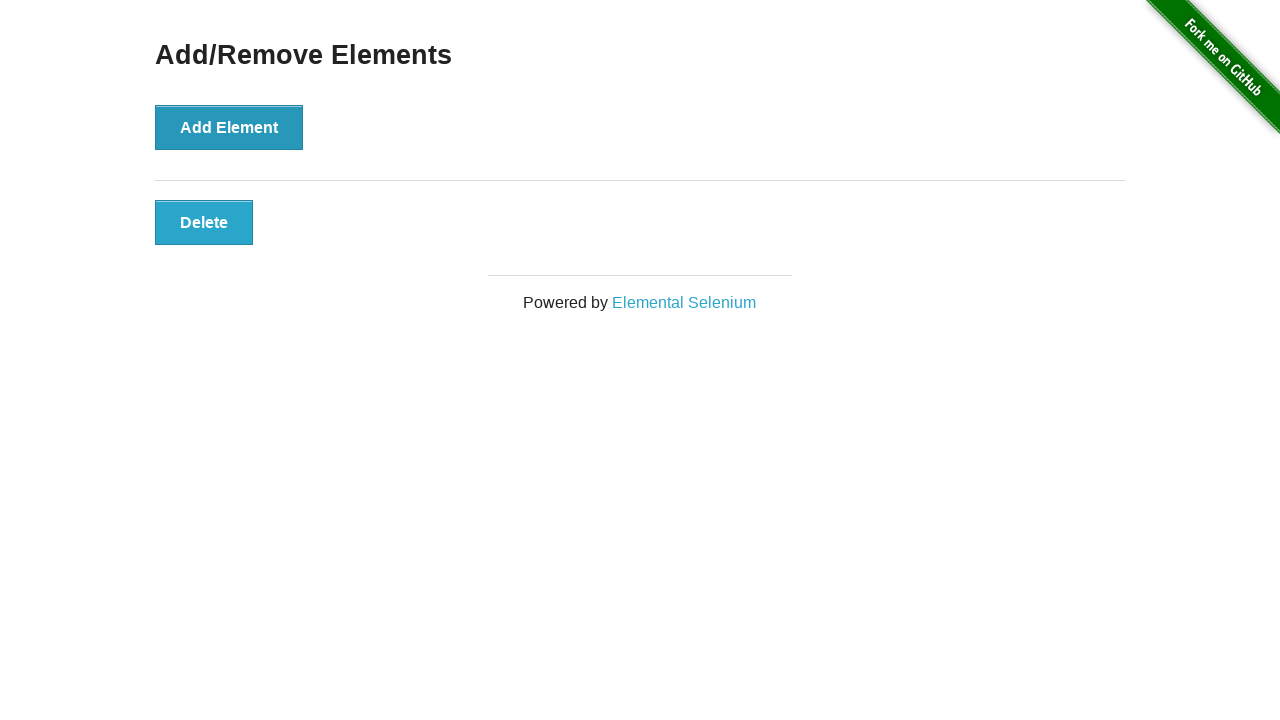

Newly added element appeared on the page
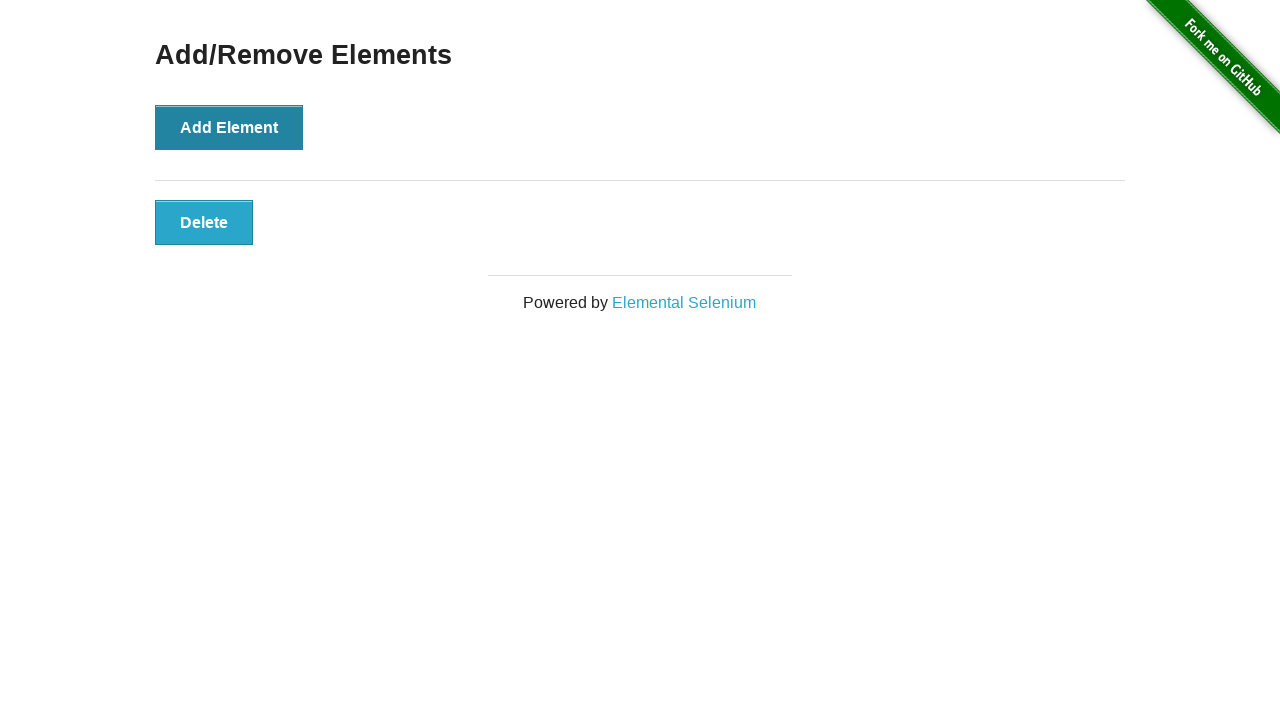

Clicked on the newly added element at (204, 222) on .added-manually
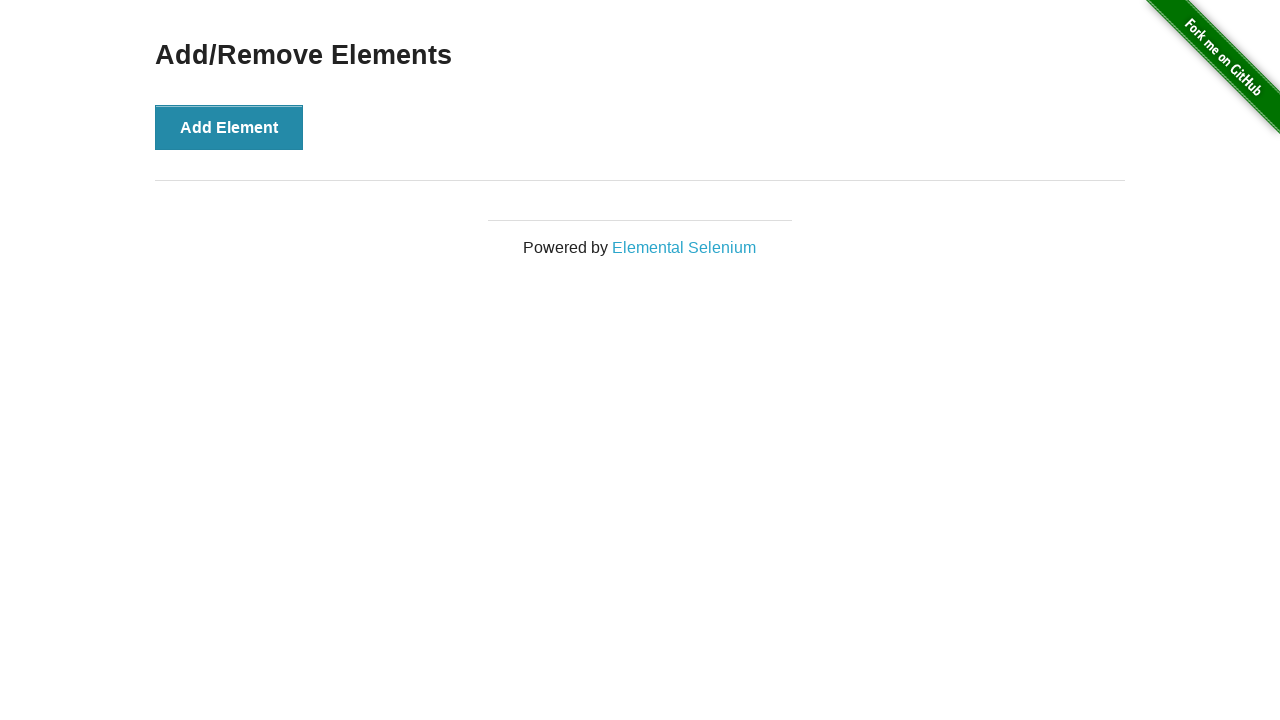

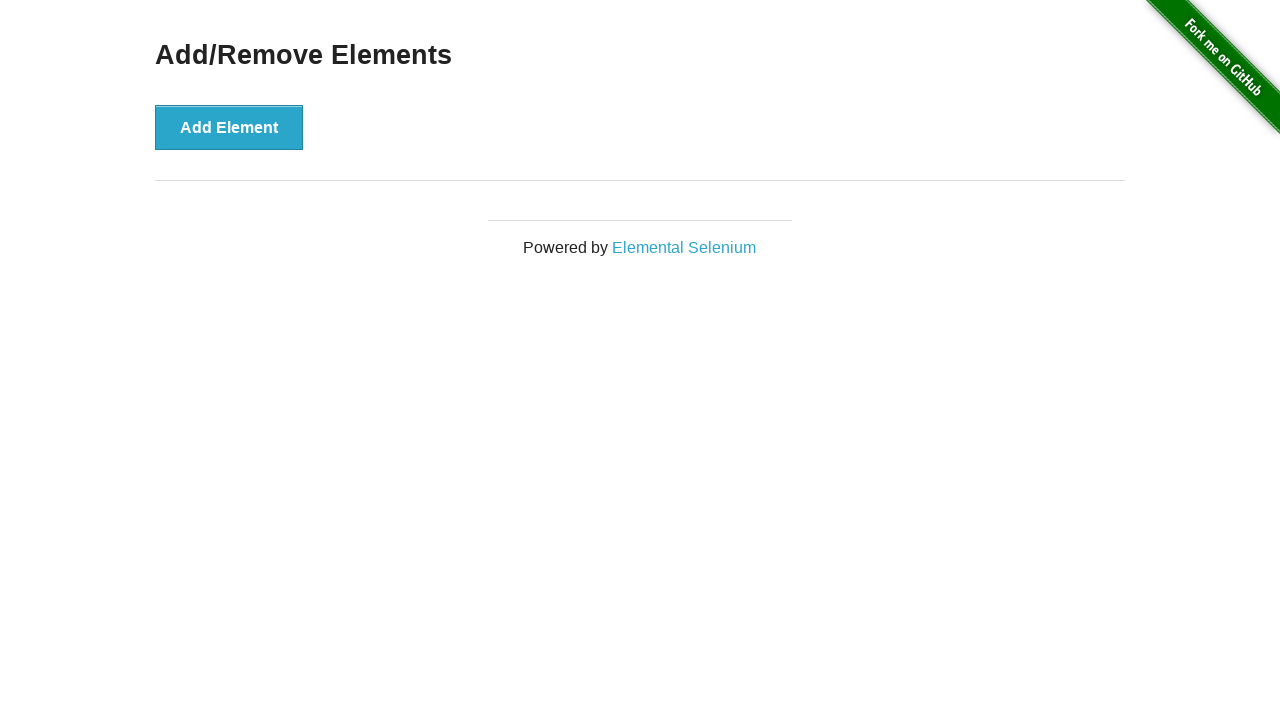